Tests marking all items as completed using the toggle-all checkbox after creating 3 todos

Starting URL: https://demo.playwright.dev/todomvc

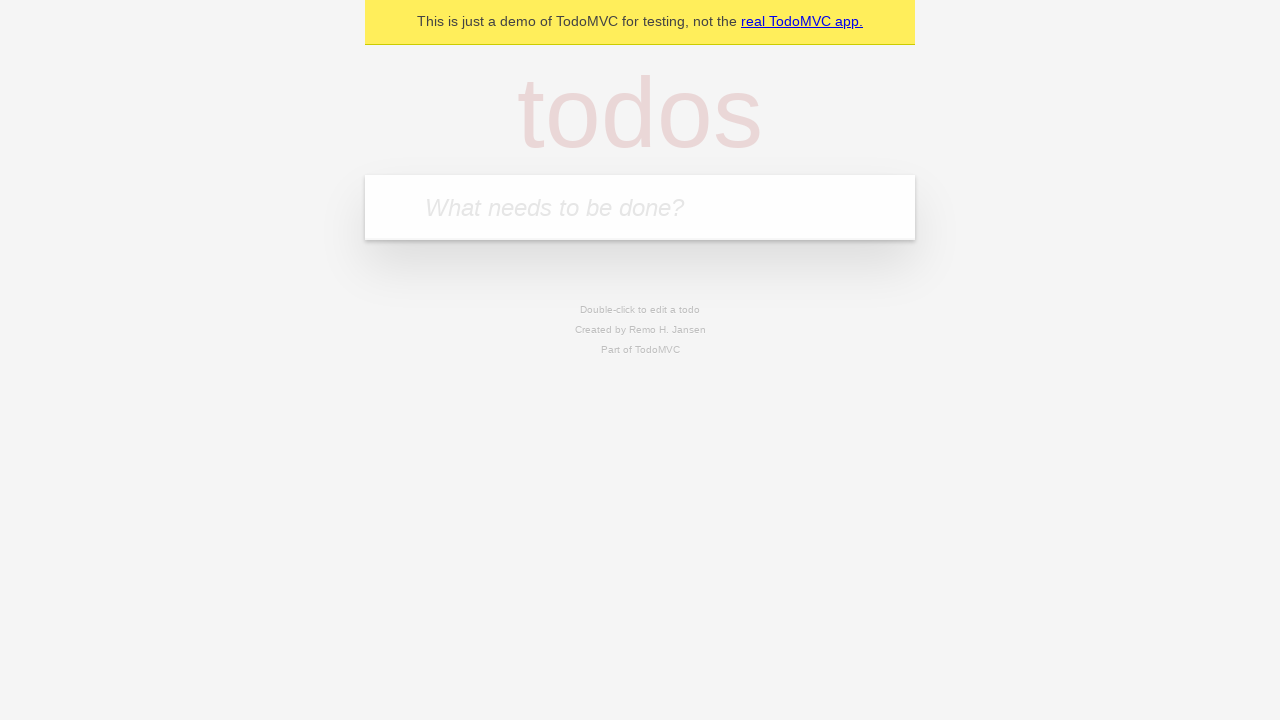

Filled todo input with 'buy some cheese' on internal:attr=[placeholder="What needs to be done?"i]
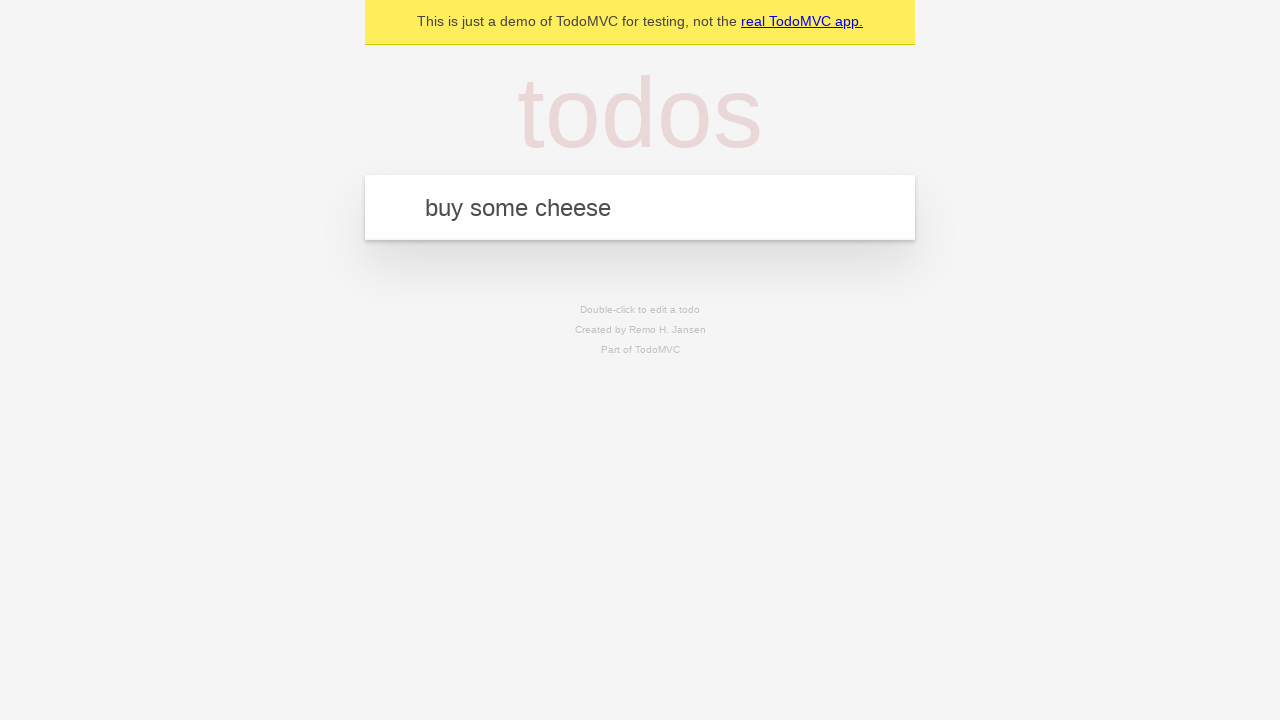

Pressed Enter to create todo 'buy some cheese' on internal:attr=[placeholder="What needs to be done?"i]
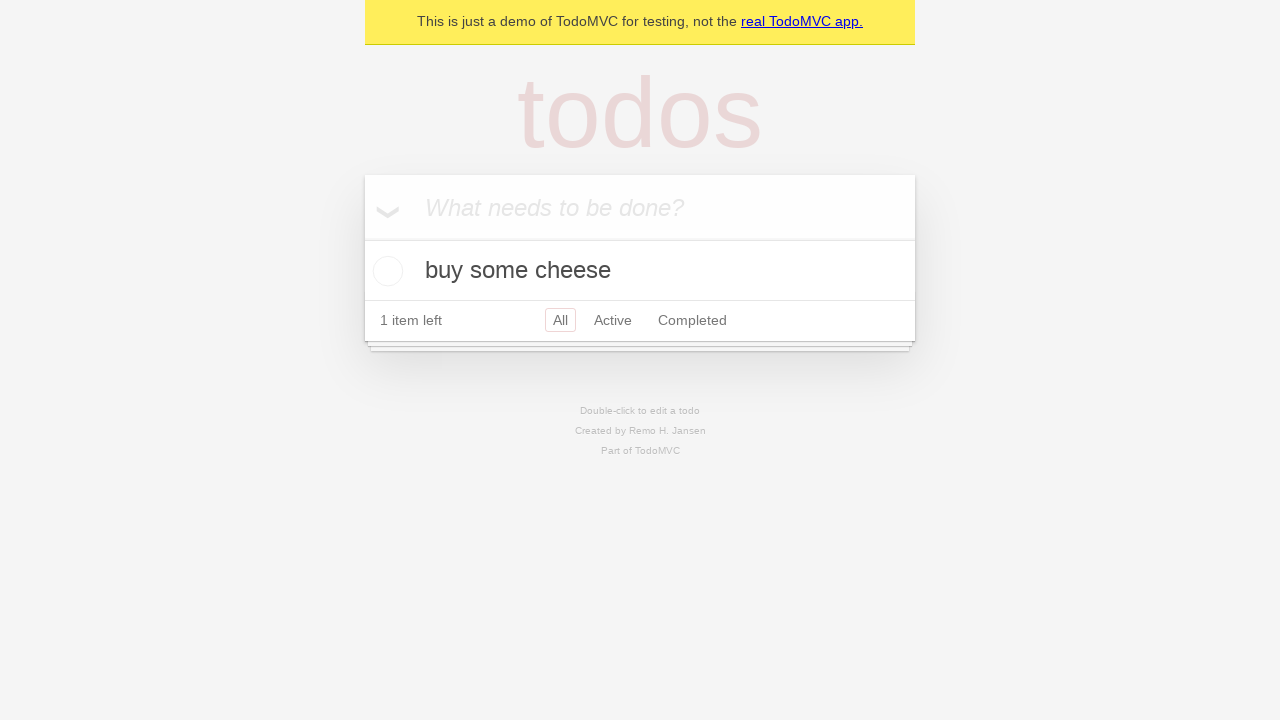

Filled todo input with 'feed the cat' on internal:attr=[placeholder="What needs to be done?"i]
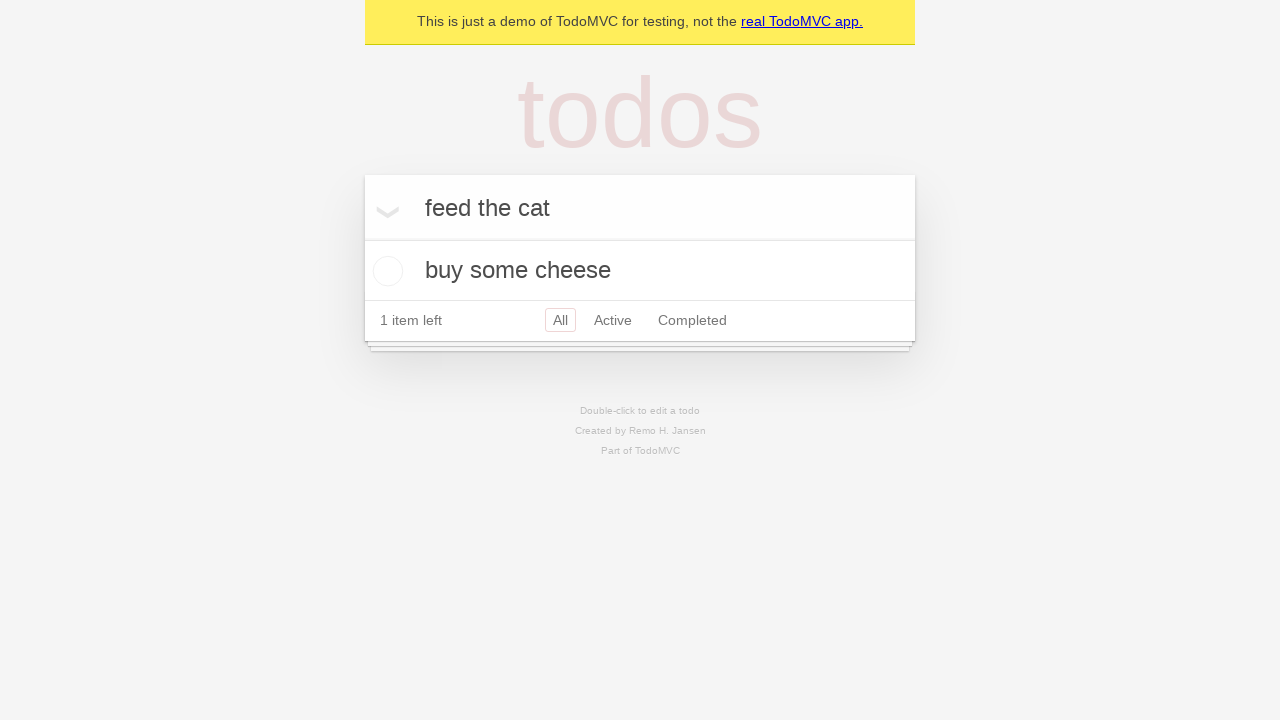

Pressed Enter to create todo 'feed the cat' on internal:attr=[placeholder="What needs to be done?"i]
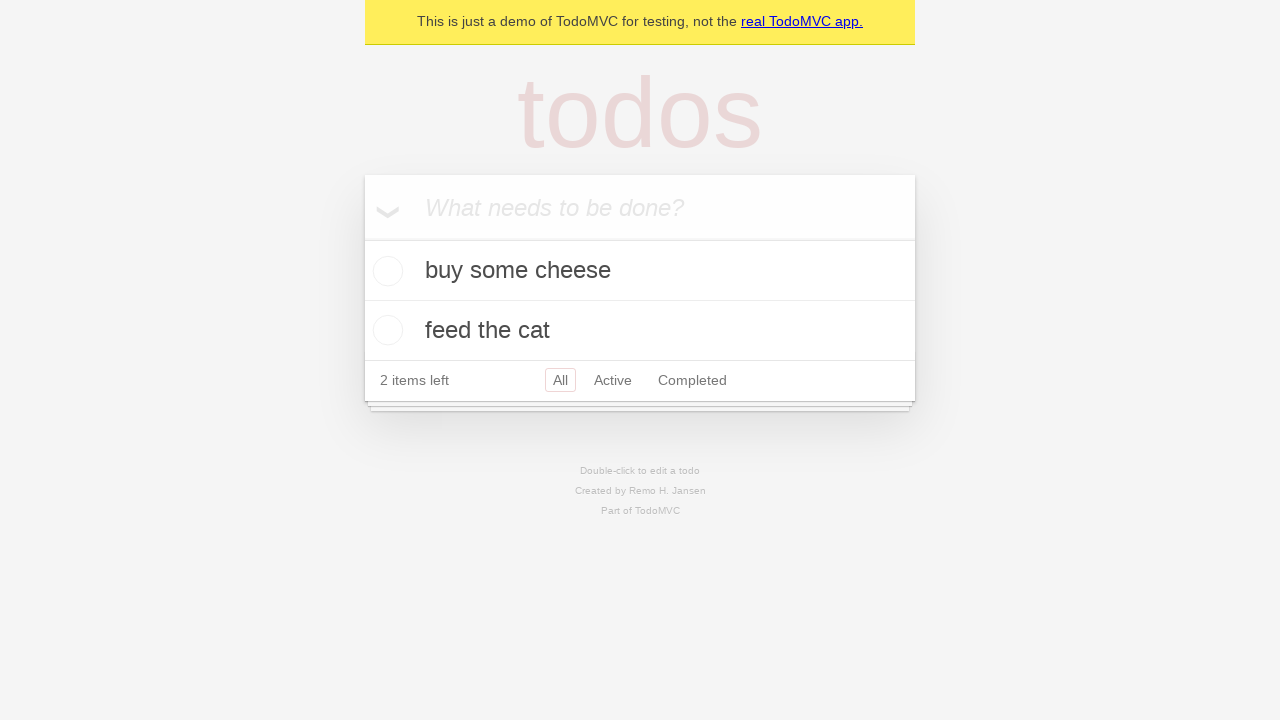

Filled todo input with 'book a doctors appointment' on internal:attr=[placeholder="What needs to be done?"i]
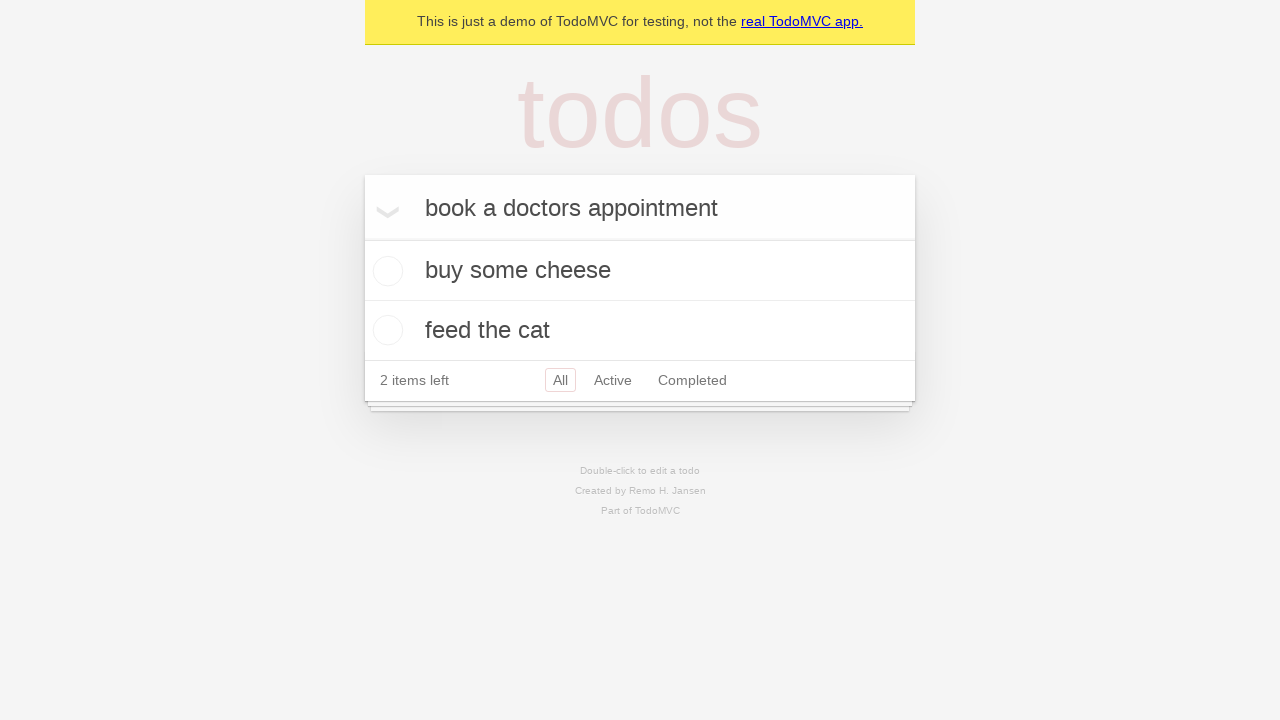

Pressed Enter to create todo 'book a doctors appointment' on internal:attr=[placeholder="What needs to be done?"i]
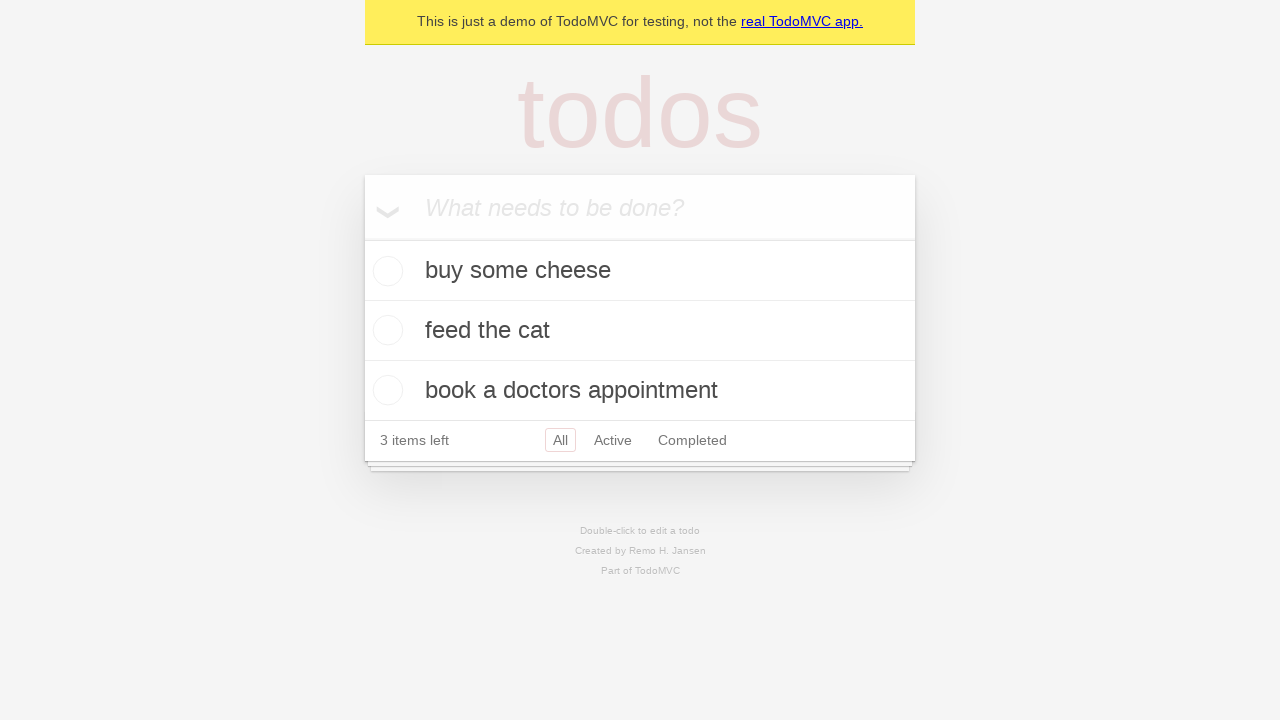

Checked 'Mark all as complete' checkbox at (362, 238) on internal:label="Mark all as complete"i
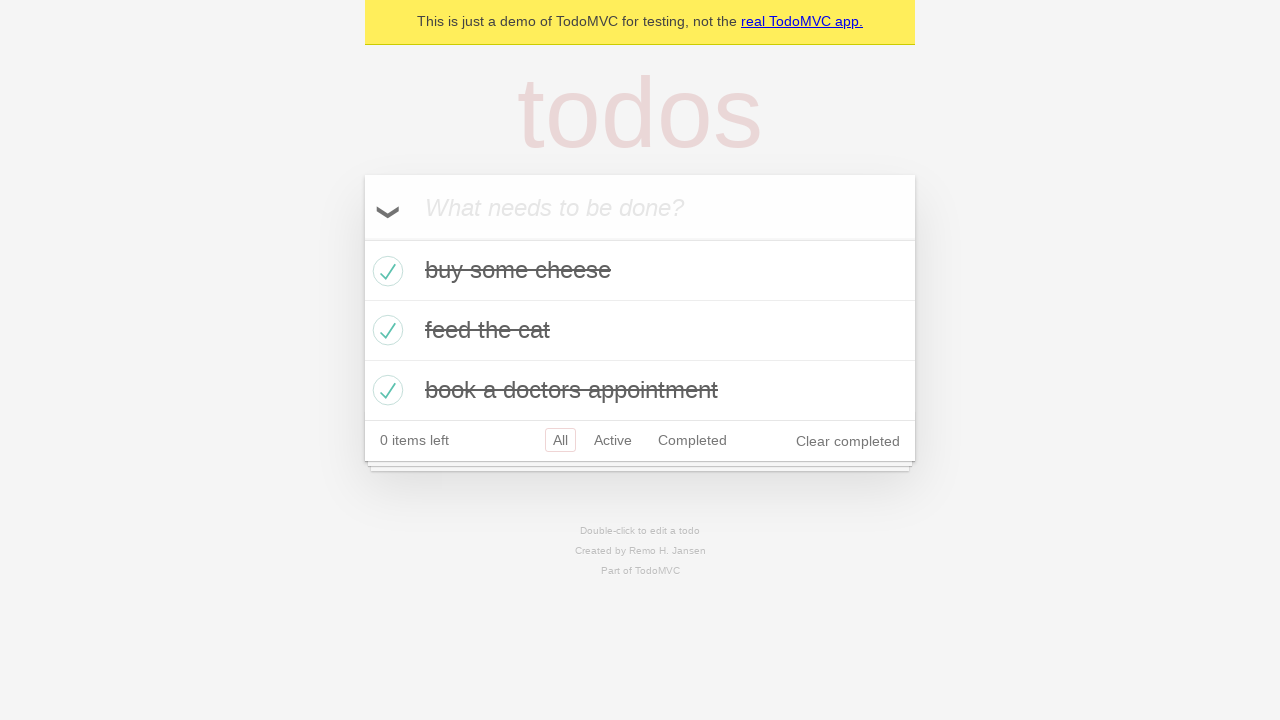

Verified all todos are marked as completed
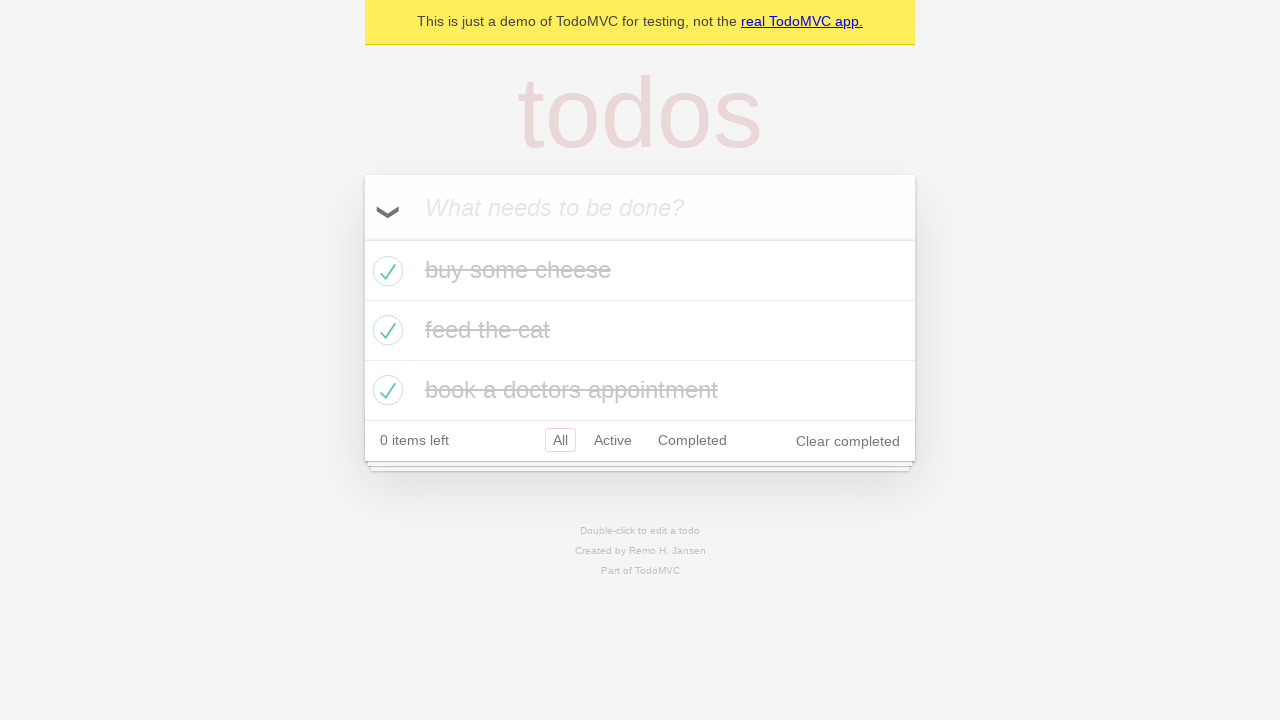

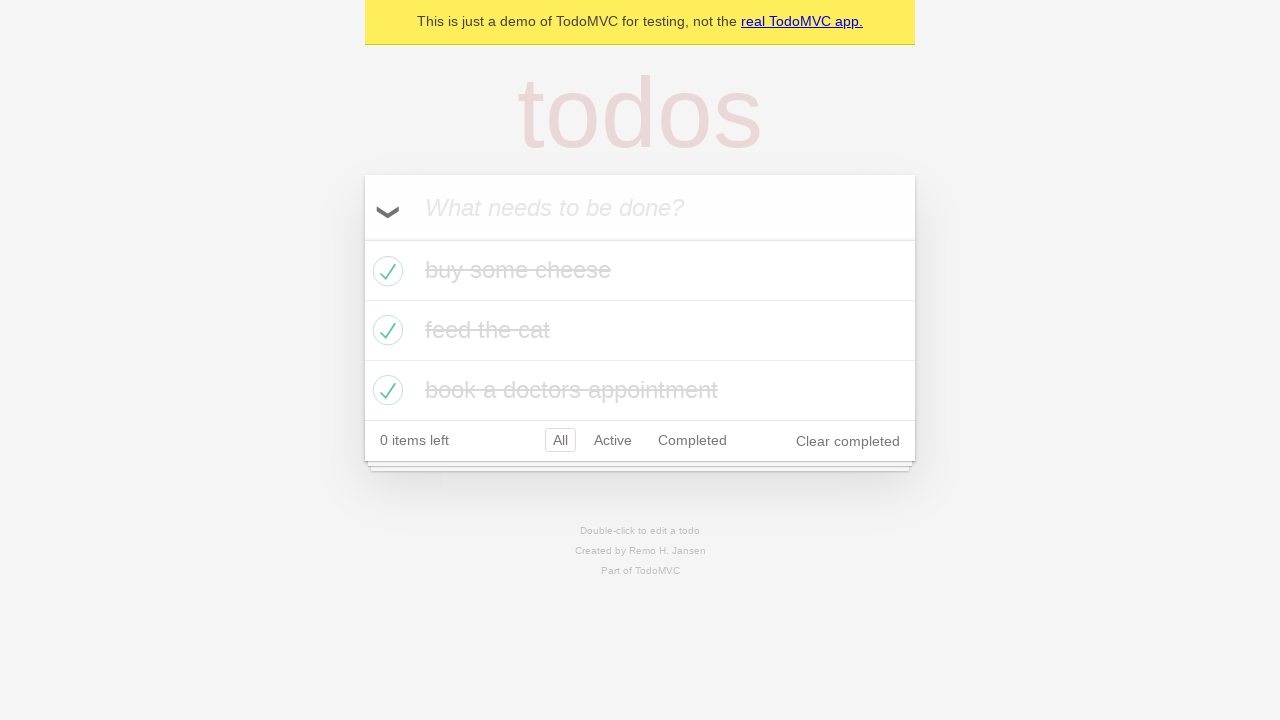